Tests JavaScript alert, confirm, and prompt dialogs by clicking buttons and handling different dialog types

Starting URL: https://the-internet.herokuapp.com/javascript_alerts

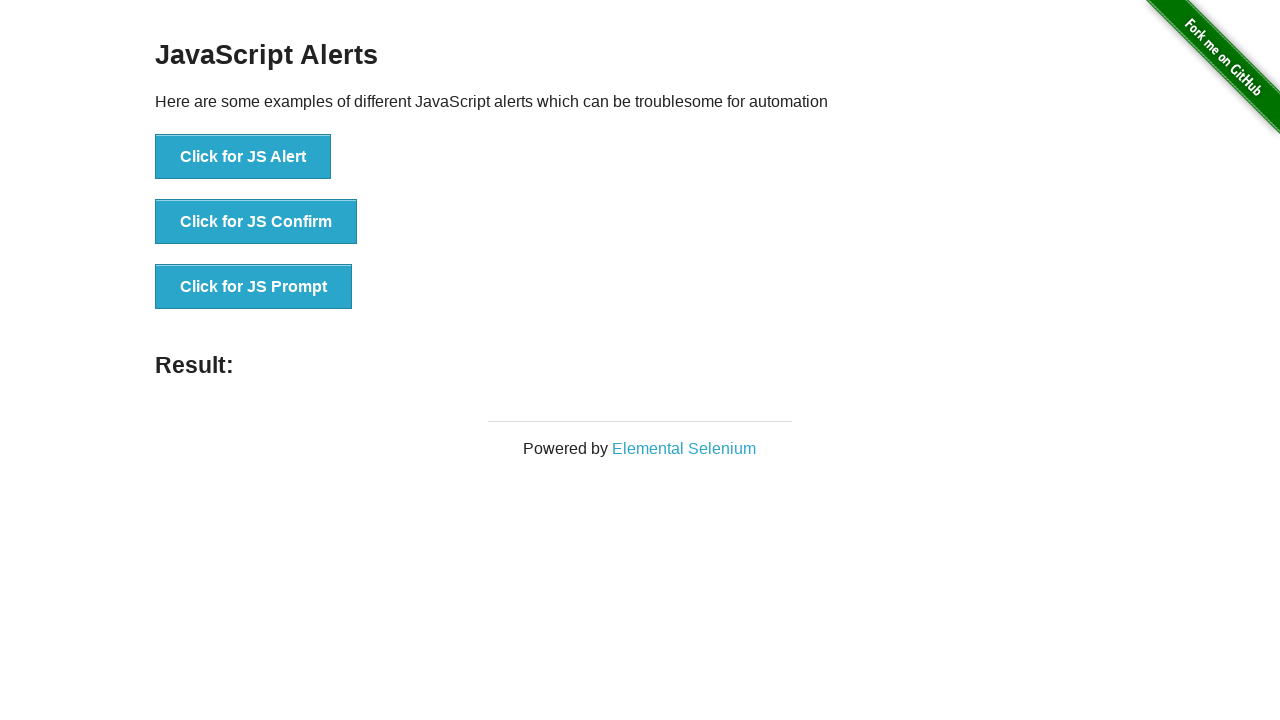

Clicked 'Click for JS Alert' button to trigger JavaScript alert dialog at (243, 157) on xpath=//button[text()='Click for JS Alert']
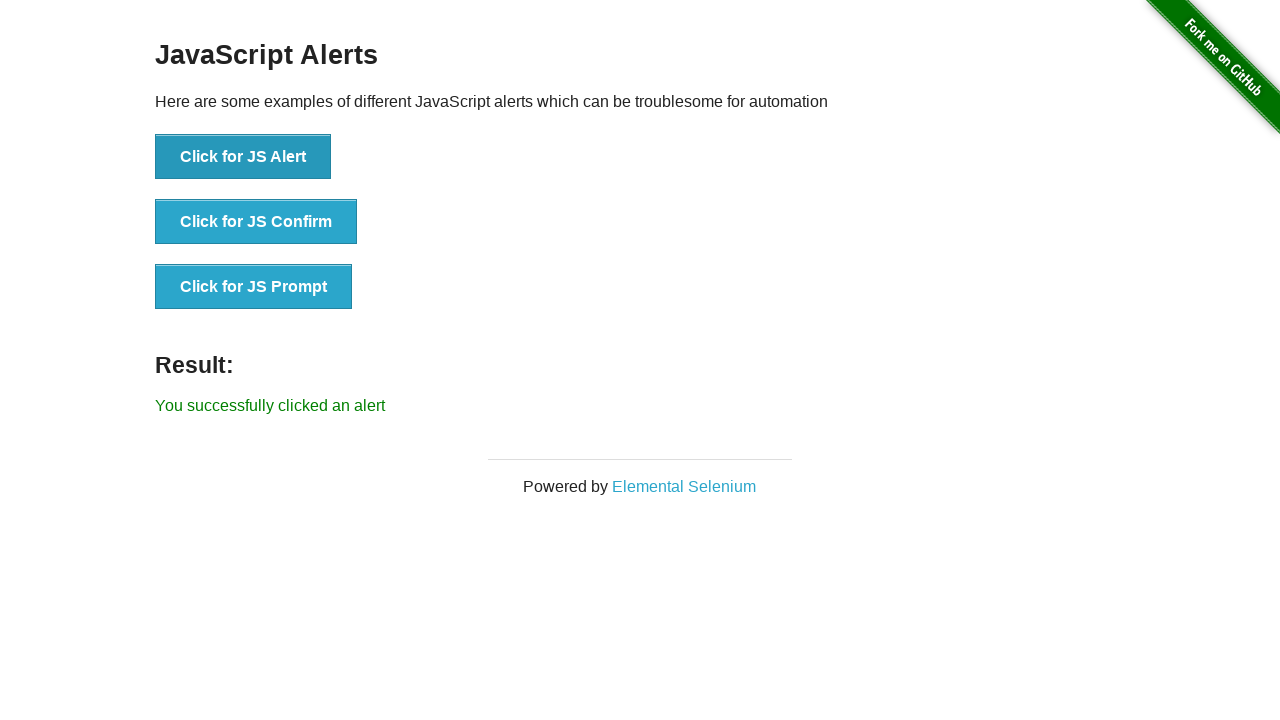

Retrieved result text from alert: 'You successfully clicked an alert'
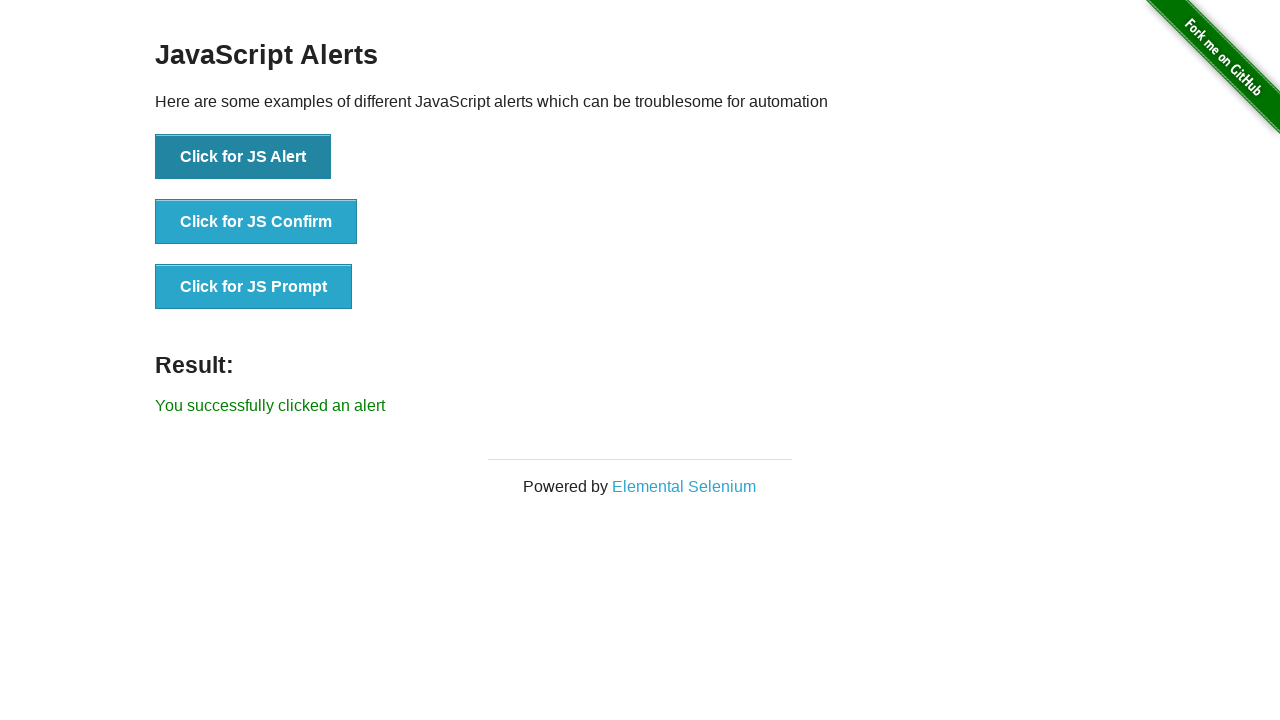

Set up dialog event handler to accept dialogs with response 'Daya here'
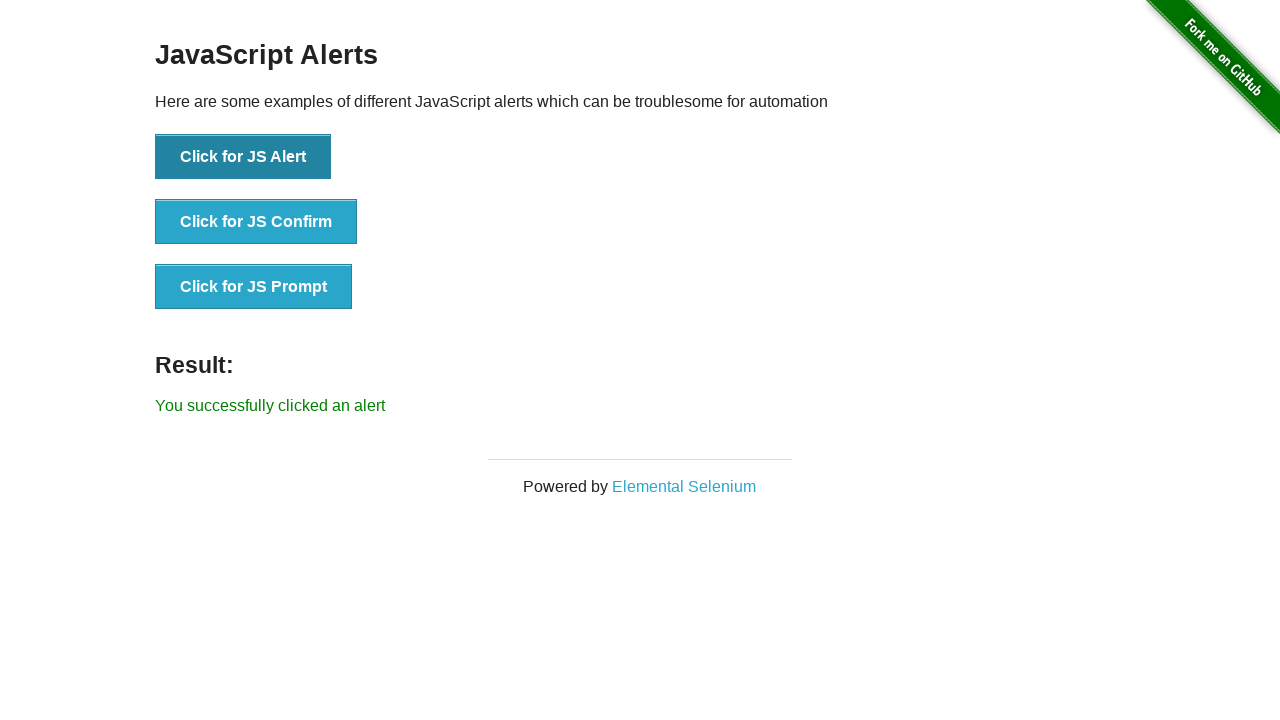

Clicked 'Click for JS Confirm' button to trigger JavaScript confirm dialog at (256, 222) on xpath=//button[text()='Click for JS Confirm']
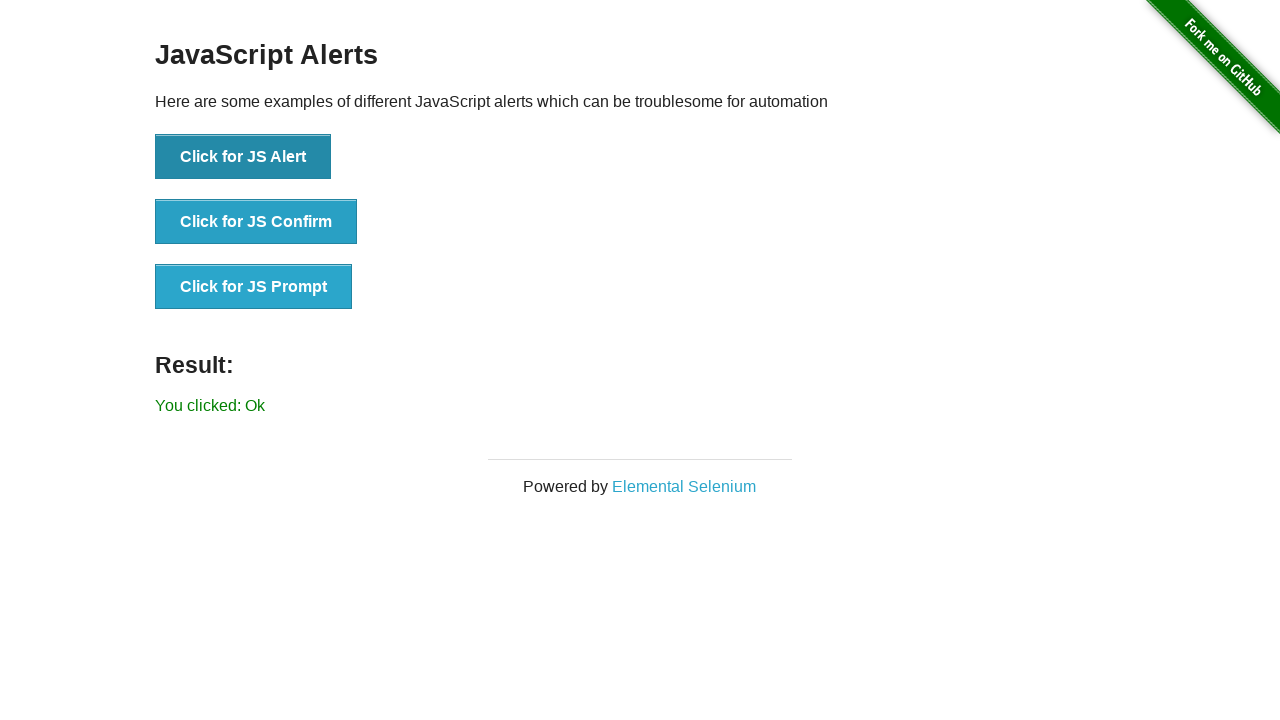

Retrieved result text from confirm dialog: 'You clicked: Ok'
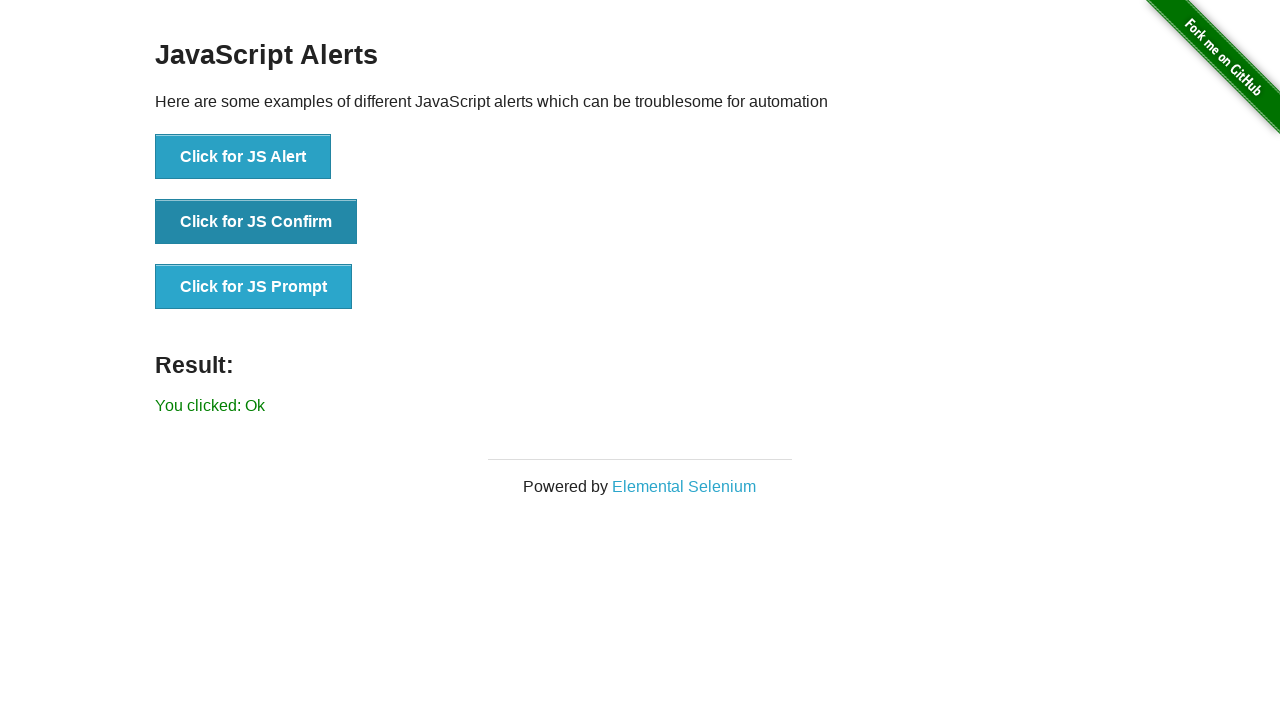

Clicked 'Click for JS Prompt' button to trigger JavaScript prompt dialog at (254, 287) on xpath=//button[text()='Click for JS Prompt']
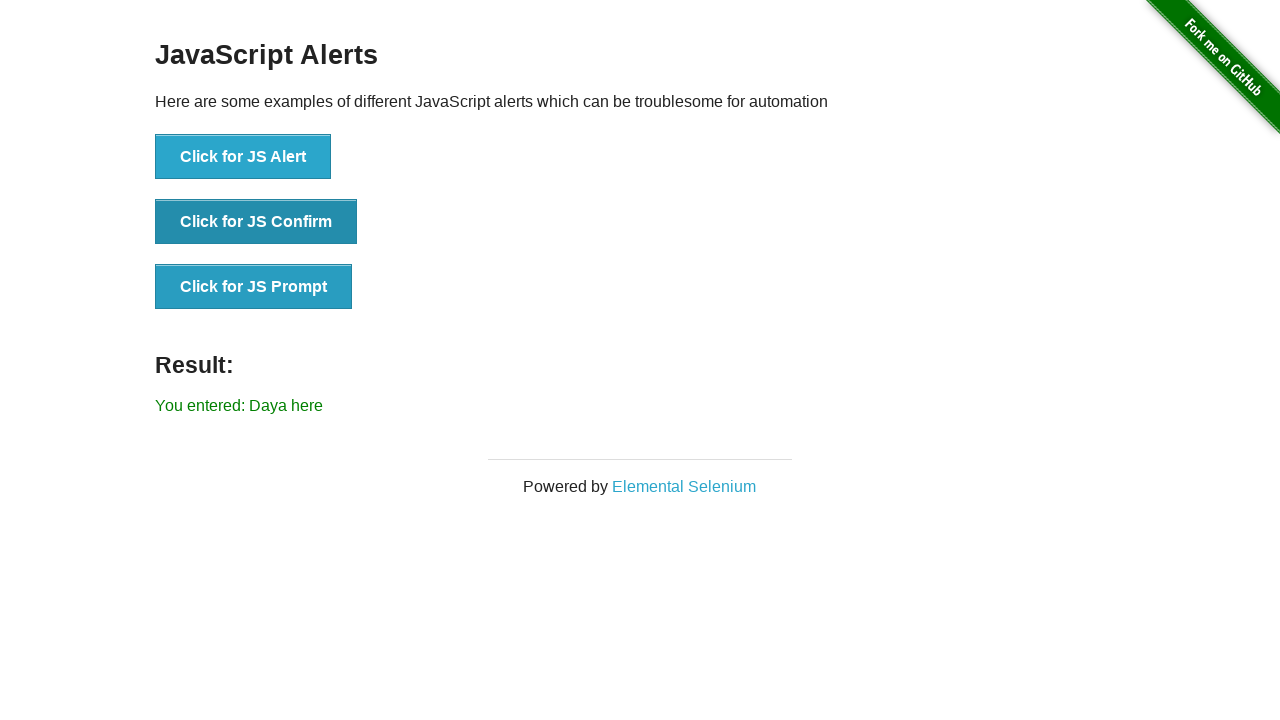

Retrieved result text from prompt dialog: 'You entered: Daya here'
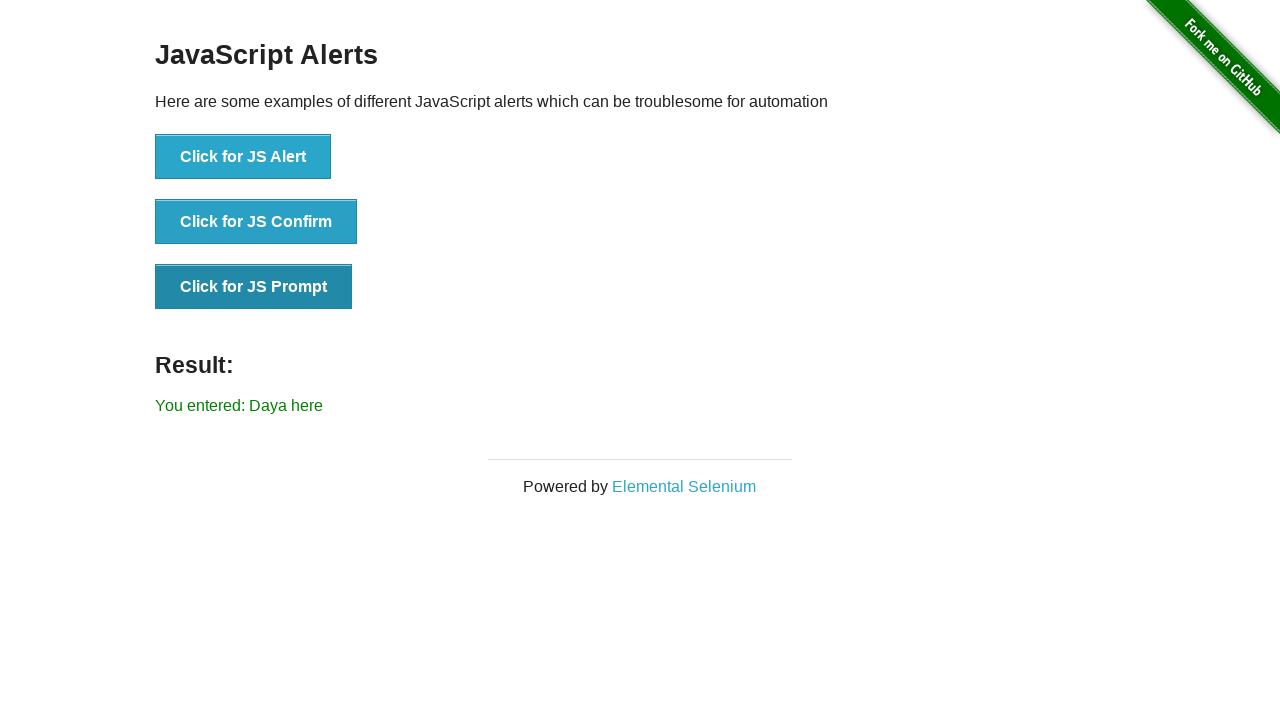

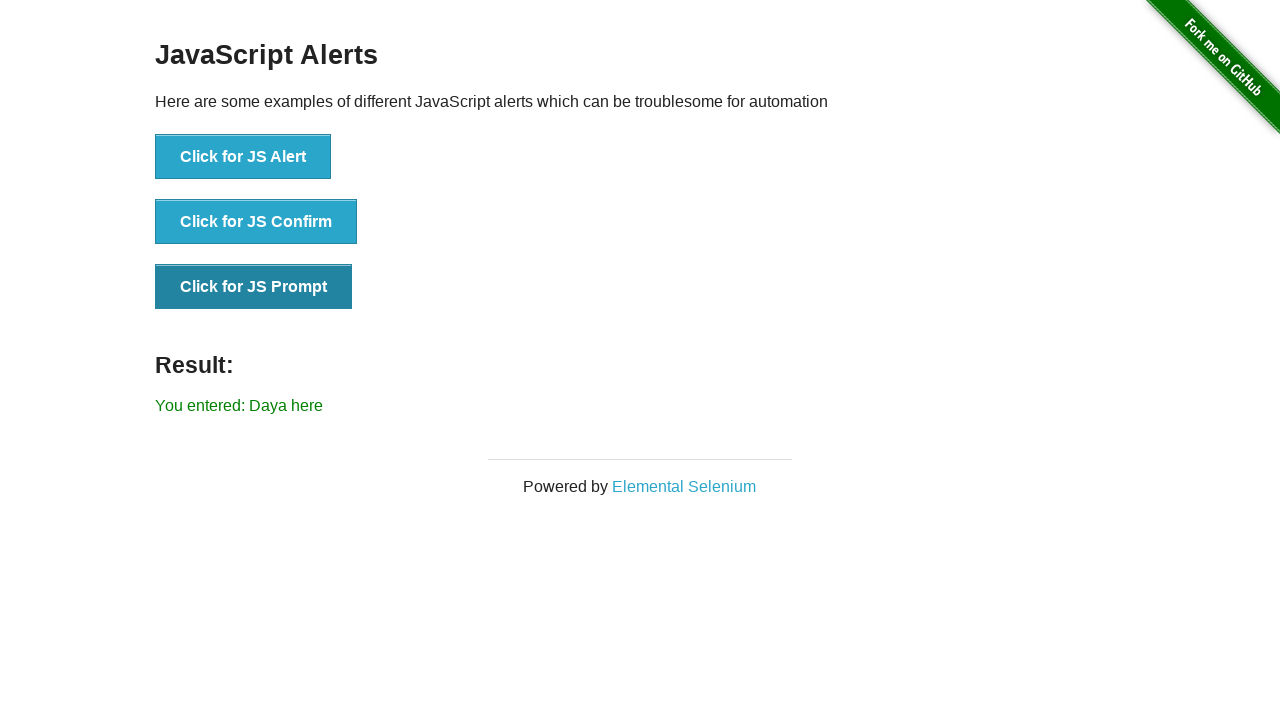